Tests alert handling functionality by clicking a button that triggers an alert, accepting it, and verifying the success message

Starting URL: https://www.leafground.com/alert.xhtml

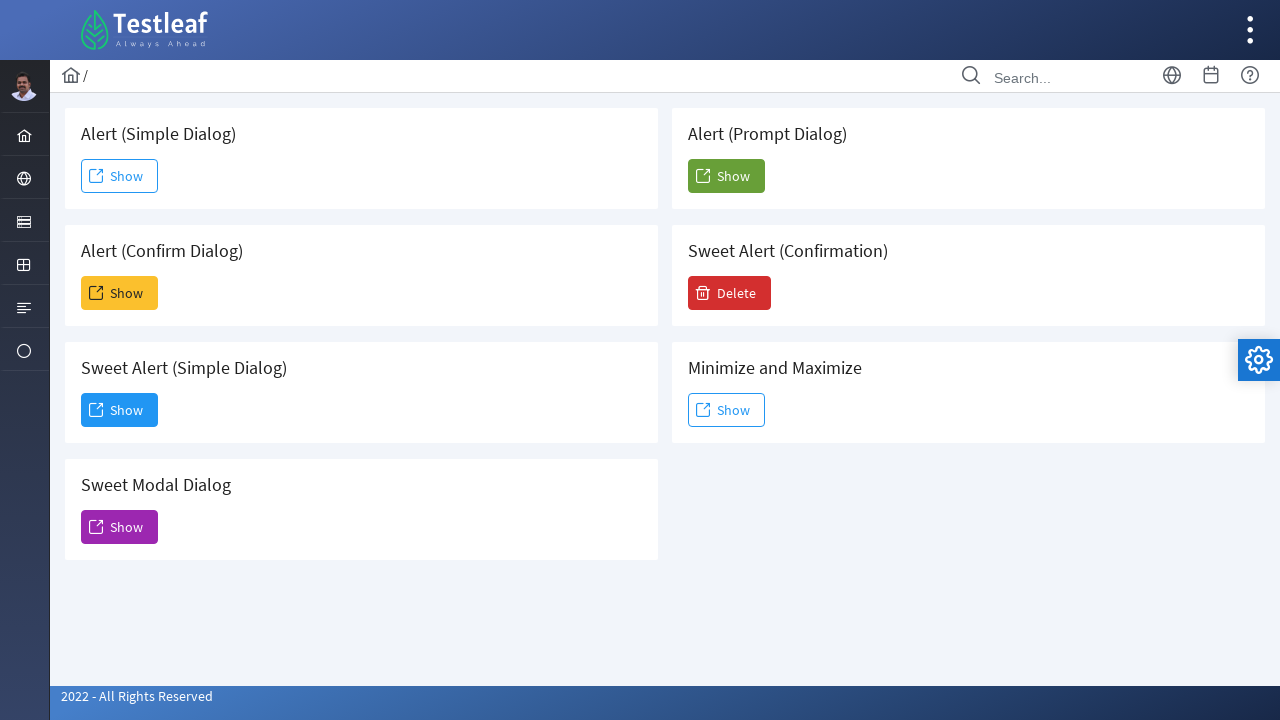

Clicked button to trigger alert dialog at (120, 176) on xpath=//*[@id="j_idt88:j_idt91"]/span[2]
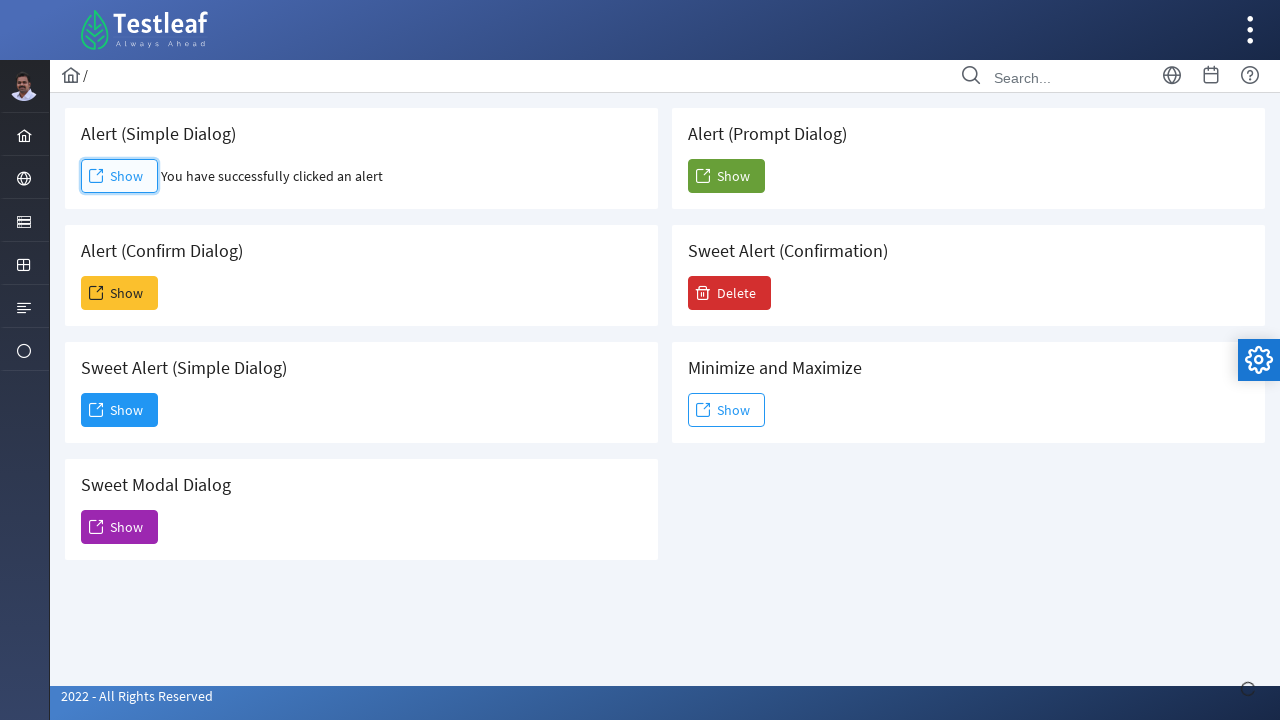

Set up dialog handler to accept alert
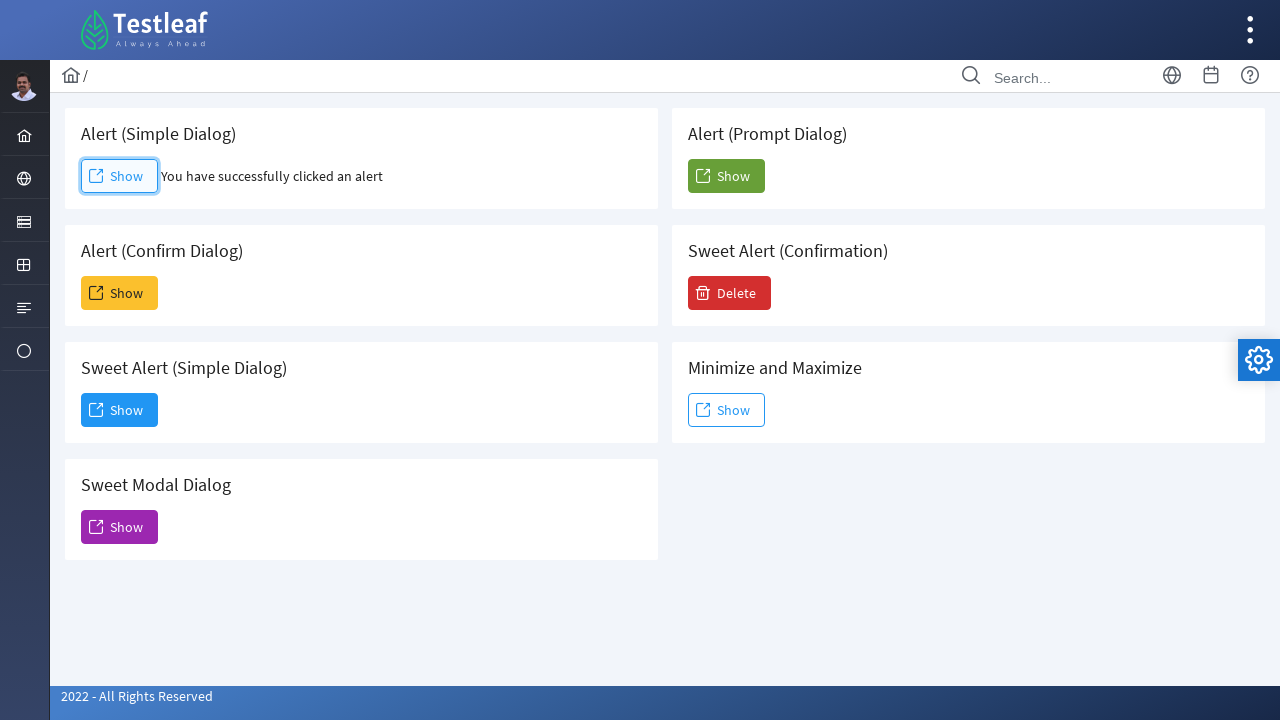

Success message appeared on page
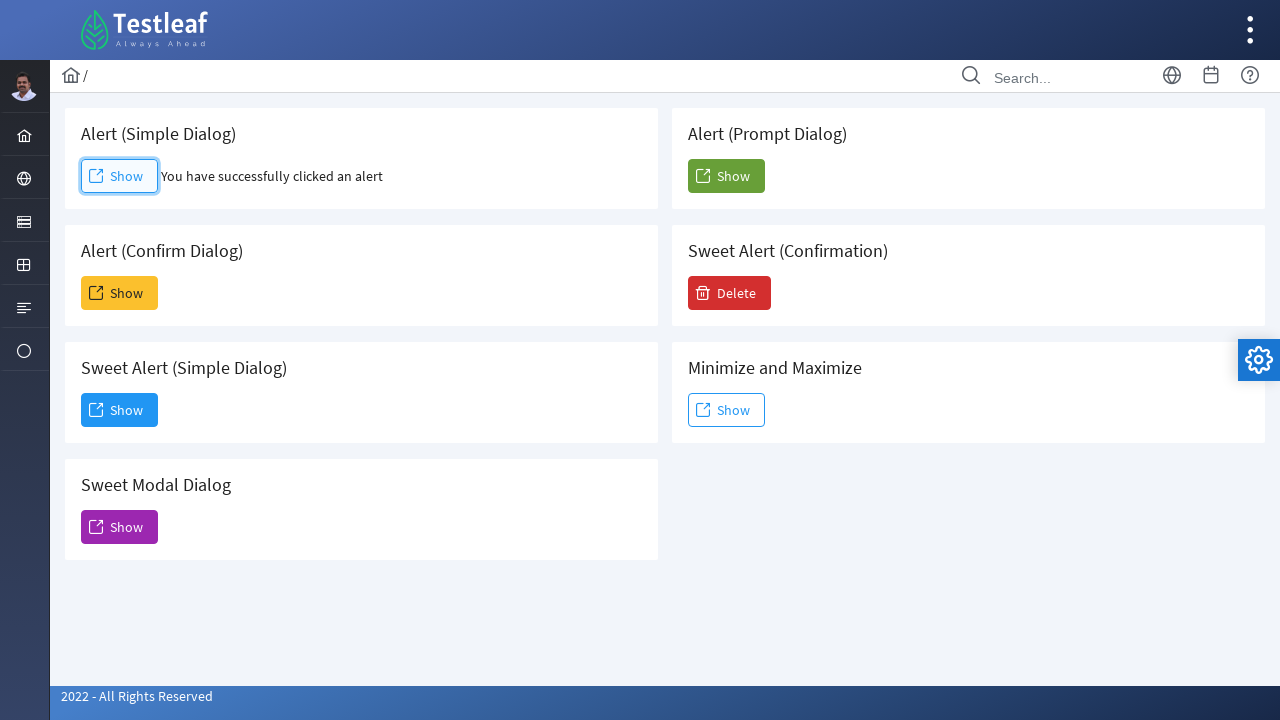

Verified success message text matches expected value
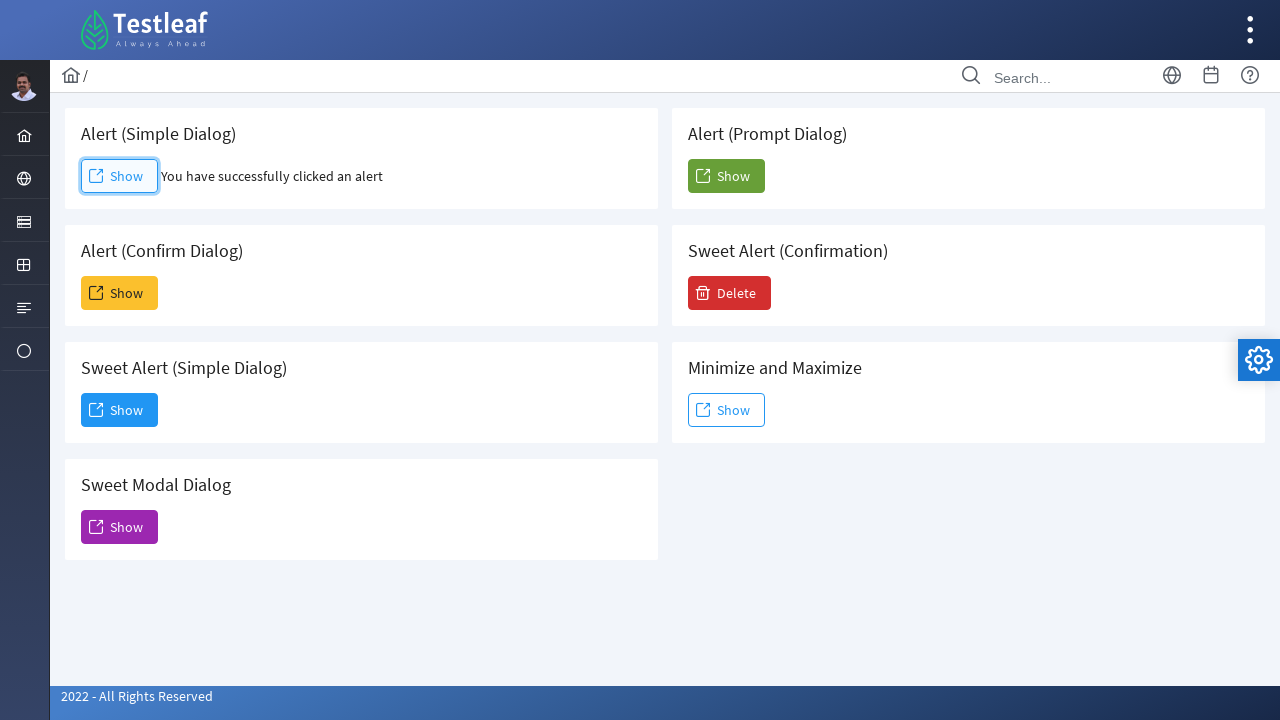

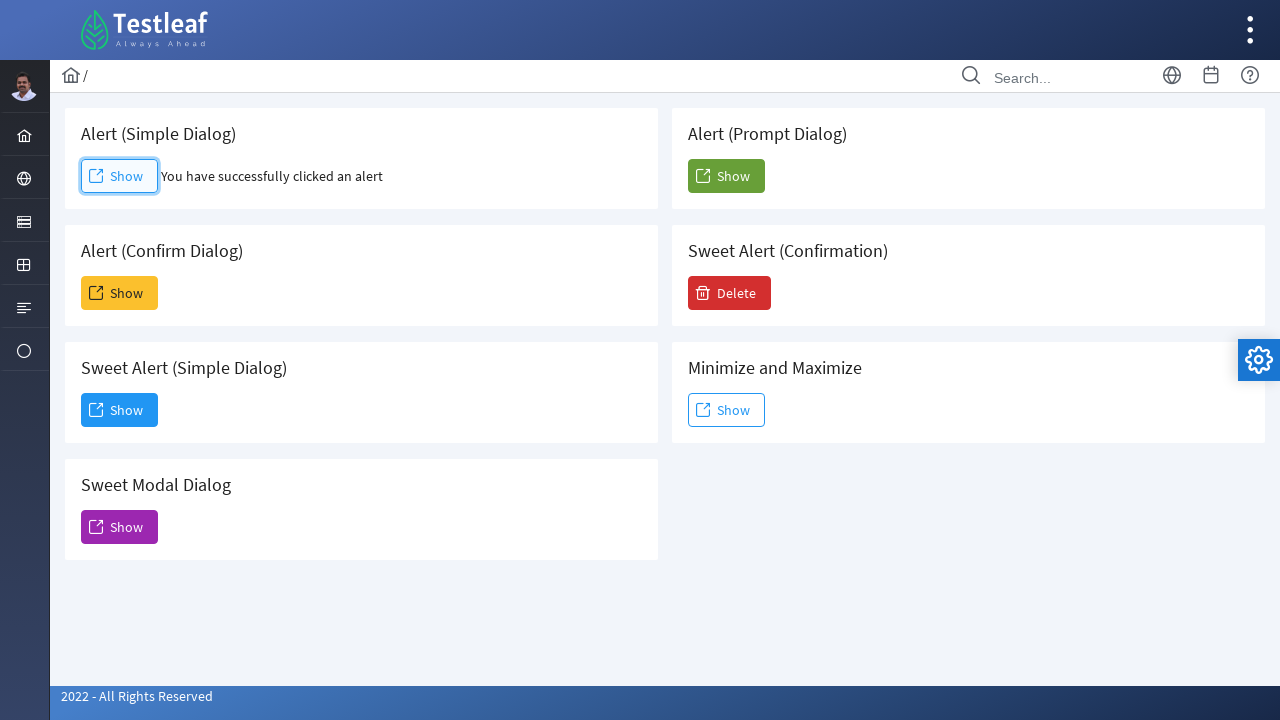